Tests adding a product to cart on DemoBlaze e-commerce site by navigating to the Laptops category, selecting Sony Vaio i5 laptop, and clicking Add to cart button.

Starting URL: https://www.demoblaze.com/index.html

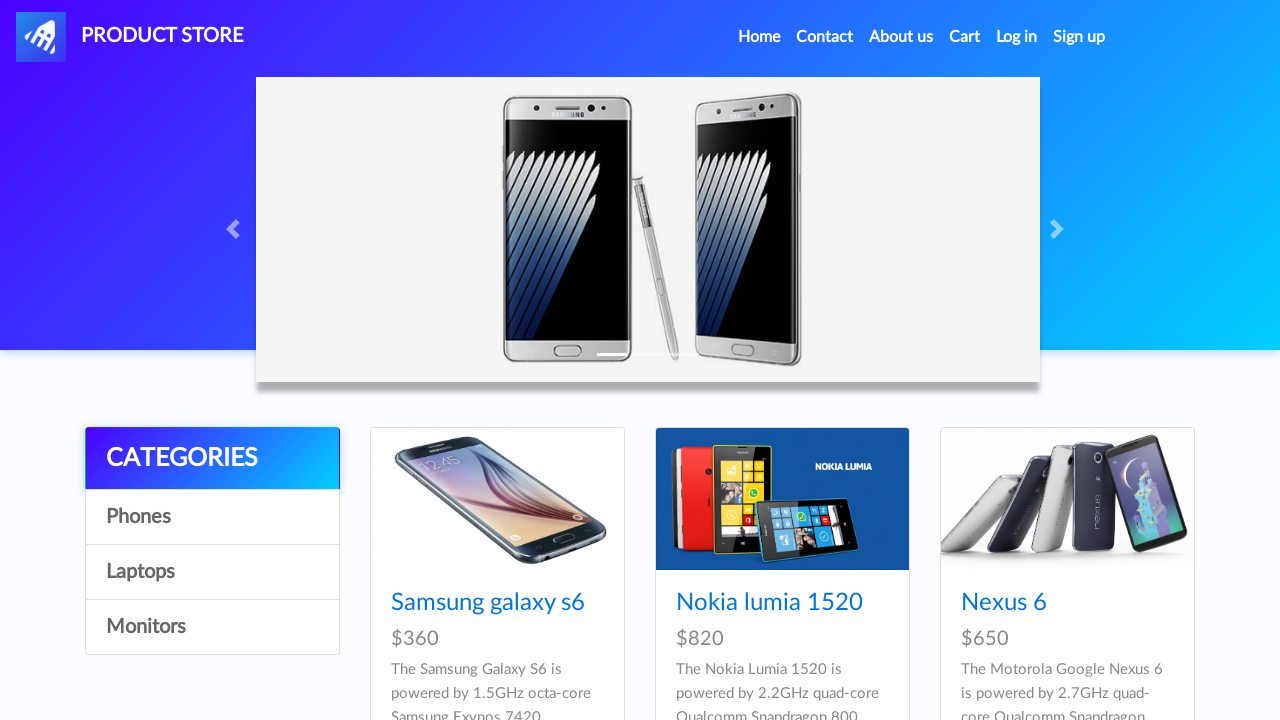

Clicked on Laptops category at (212, 572) on a:has-text('Laptops')
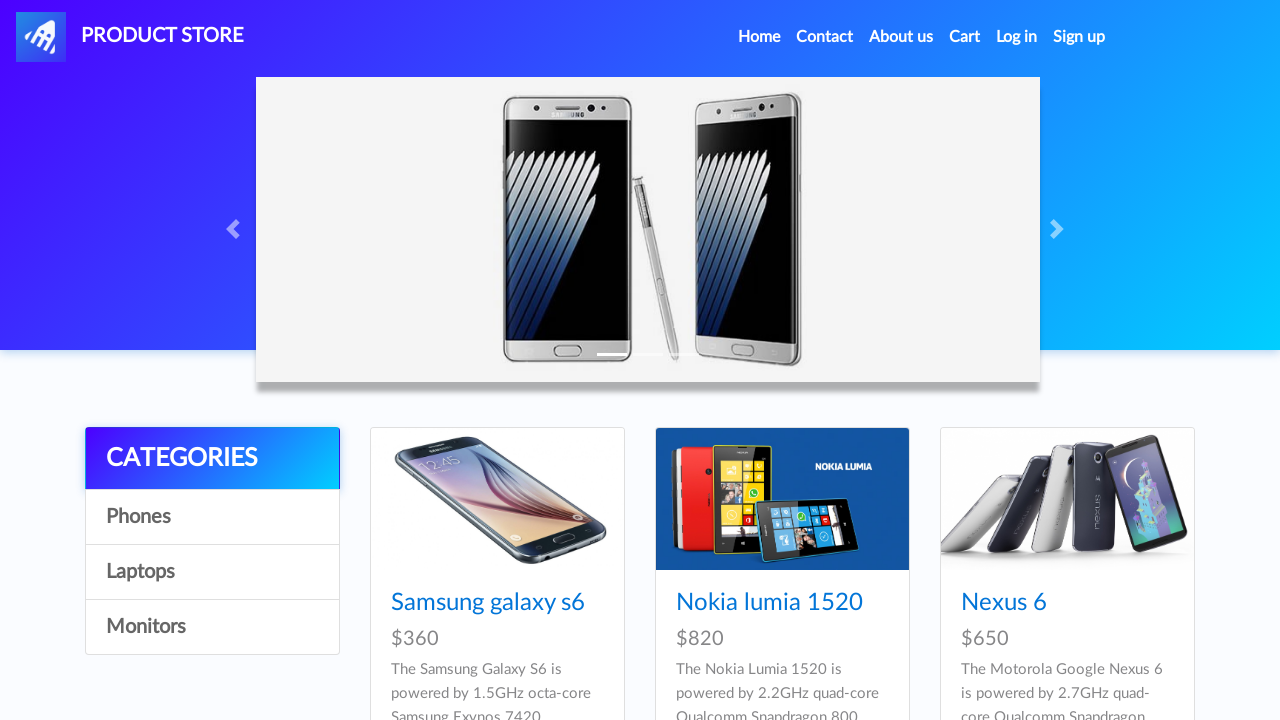

Waited for products to load
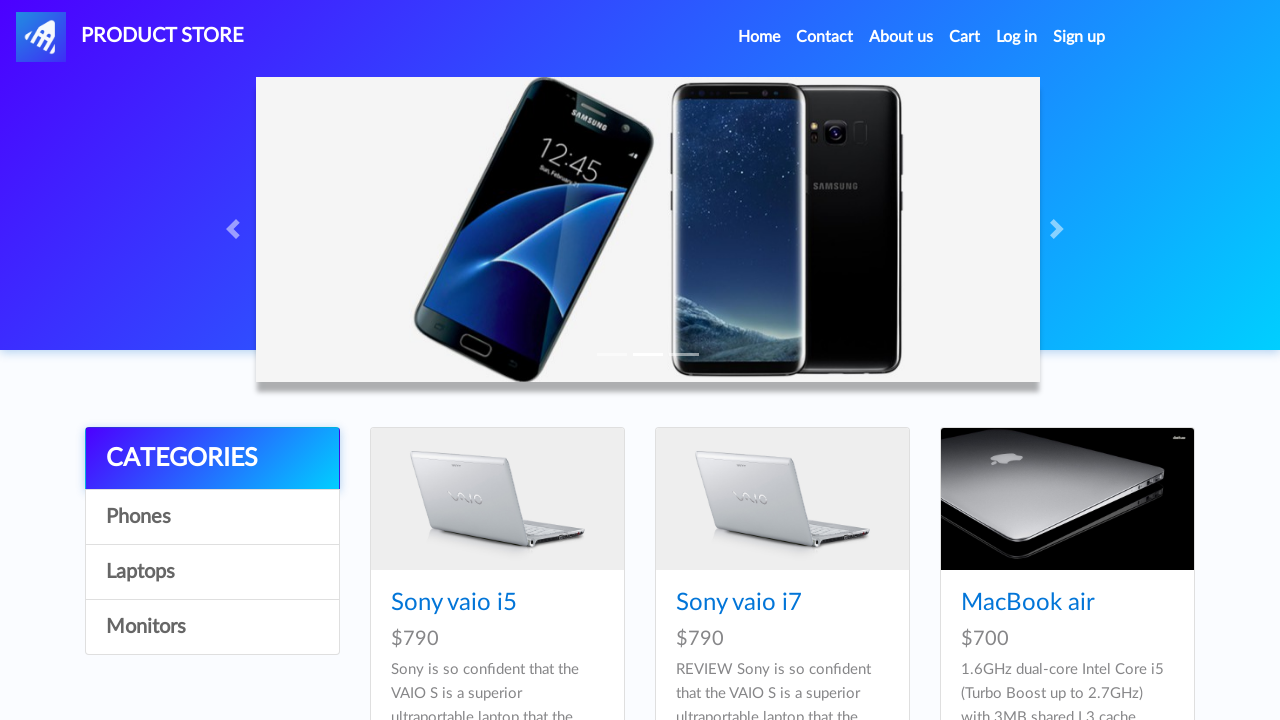

Scrolled down 500 pixels
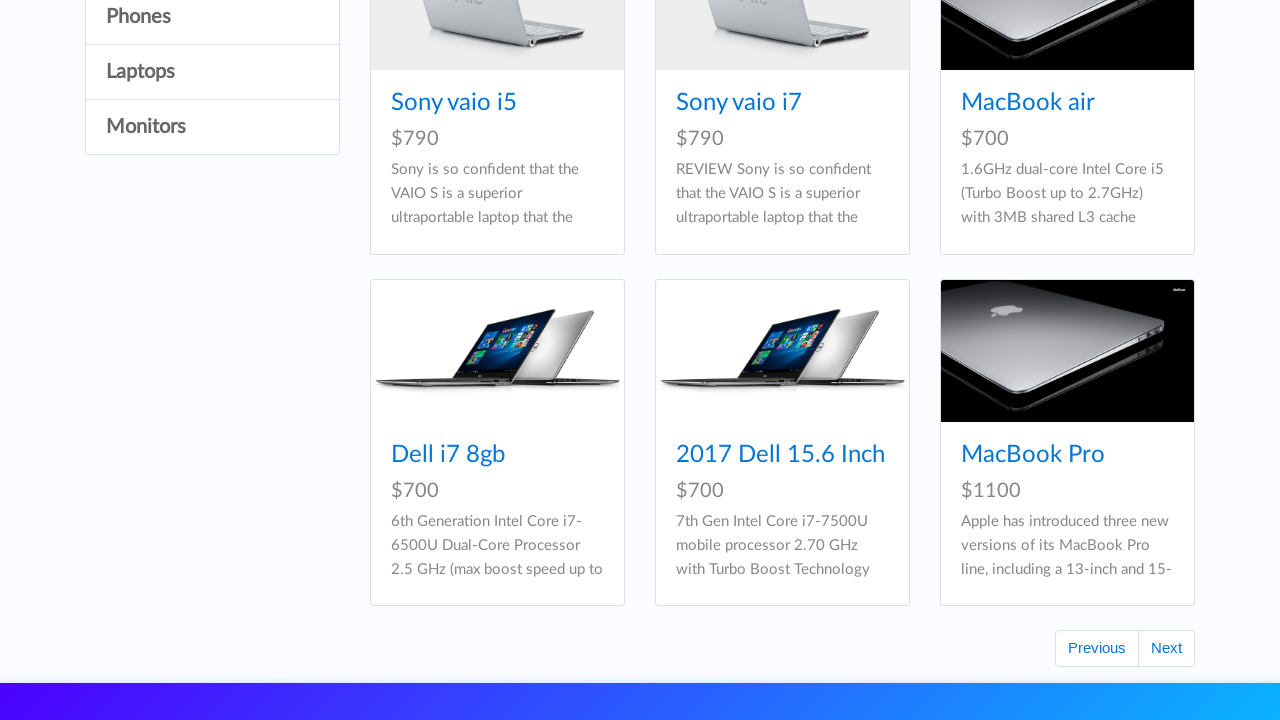

Sony Vaio i5 product image loaded
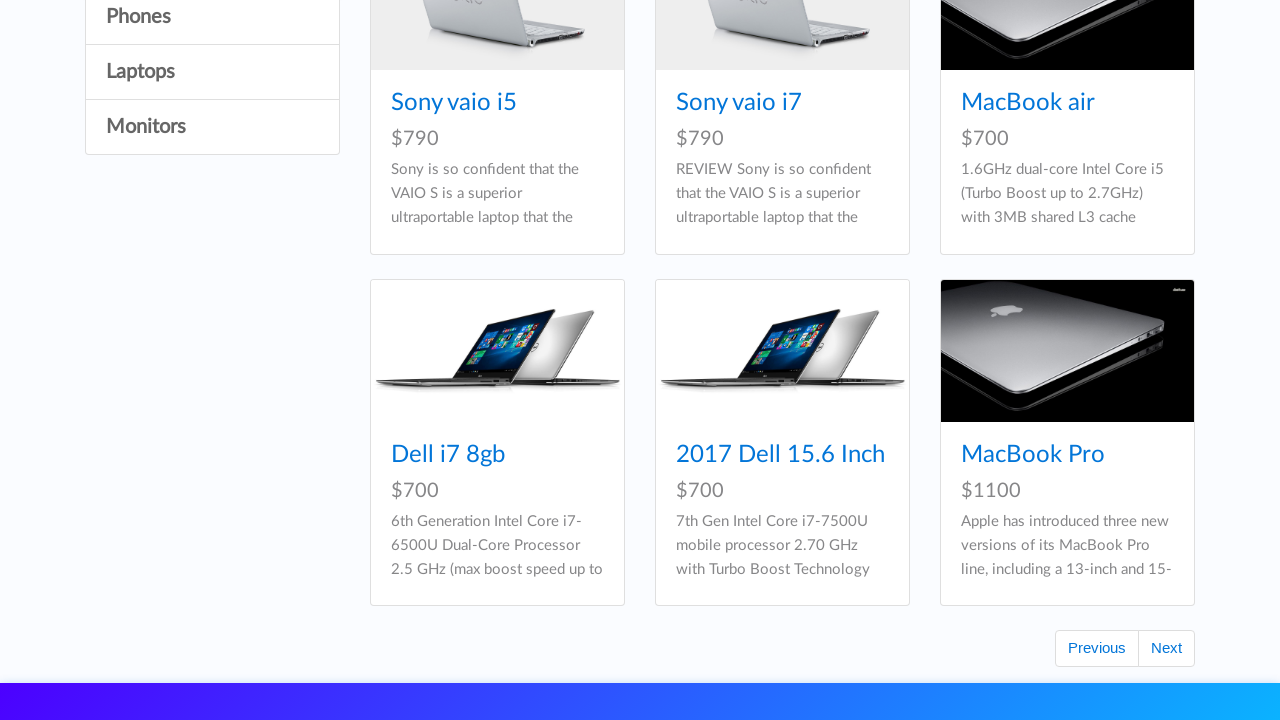

Clicked on Sony Vaio i5 product image at (497, 72) on img[src='imgs/sony_vaio_5.jpg']
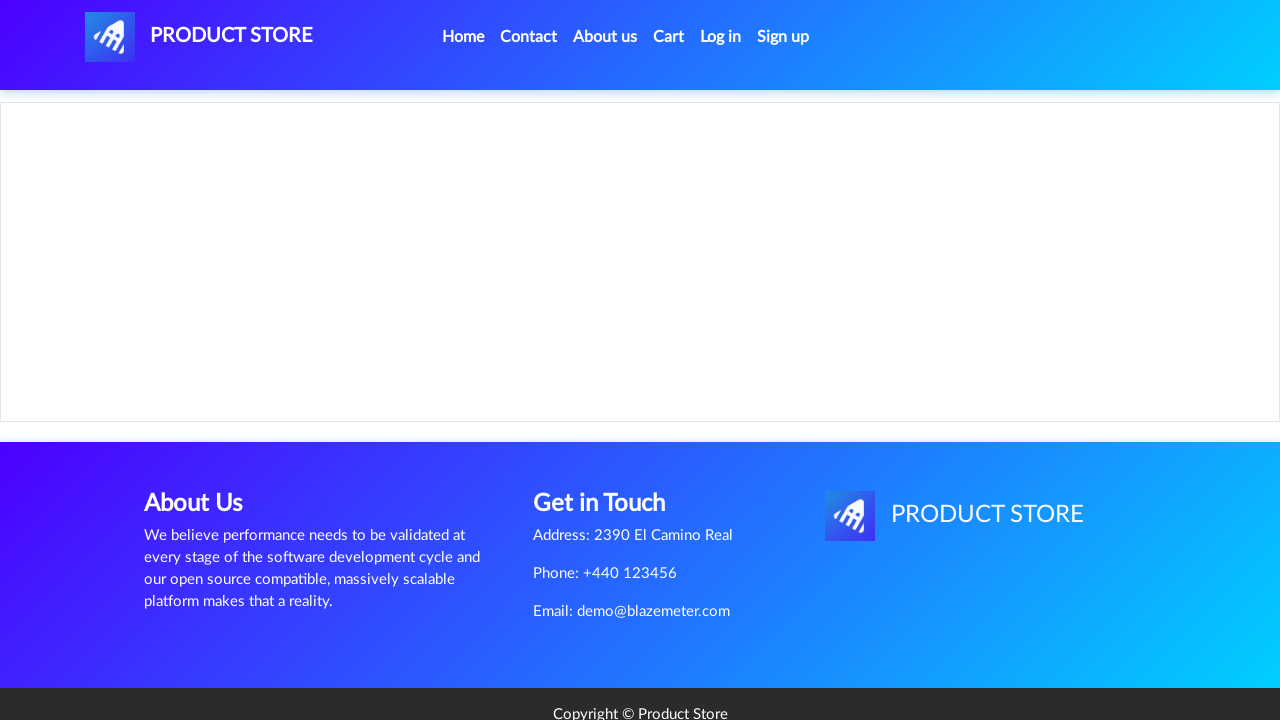

Product details page loaded
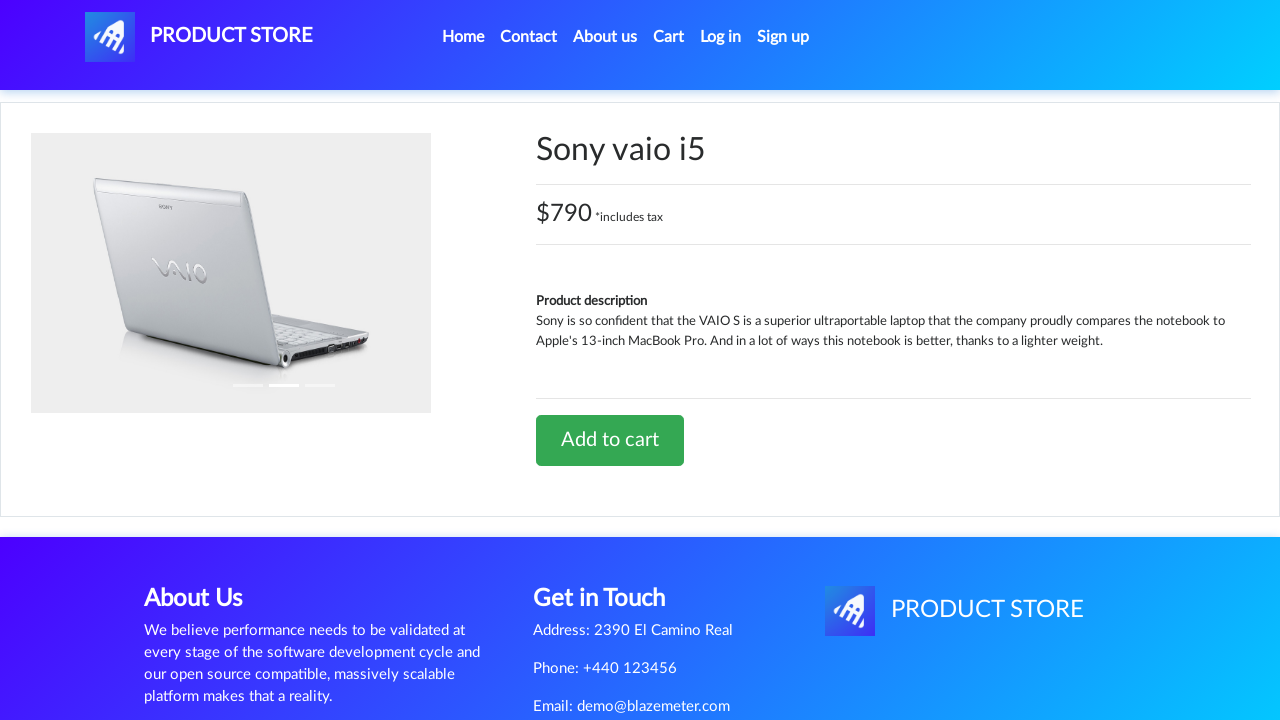

Clicked Add to cart button at (610, 440) on a:has-text('Add to cart')
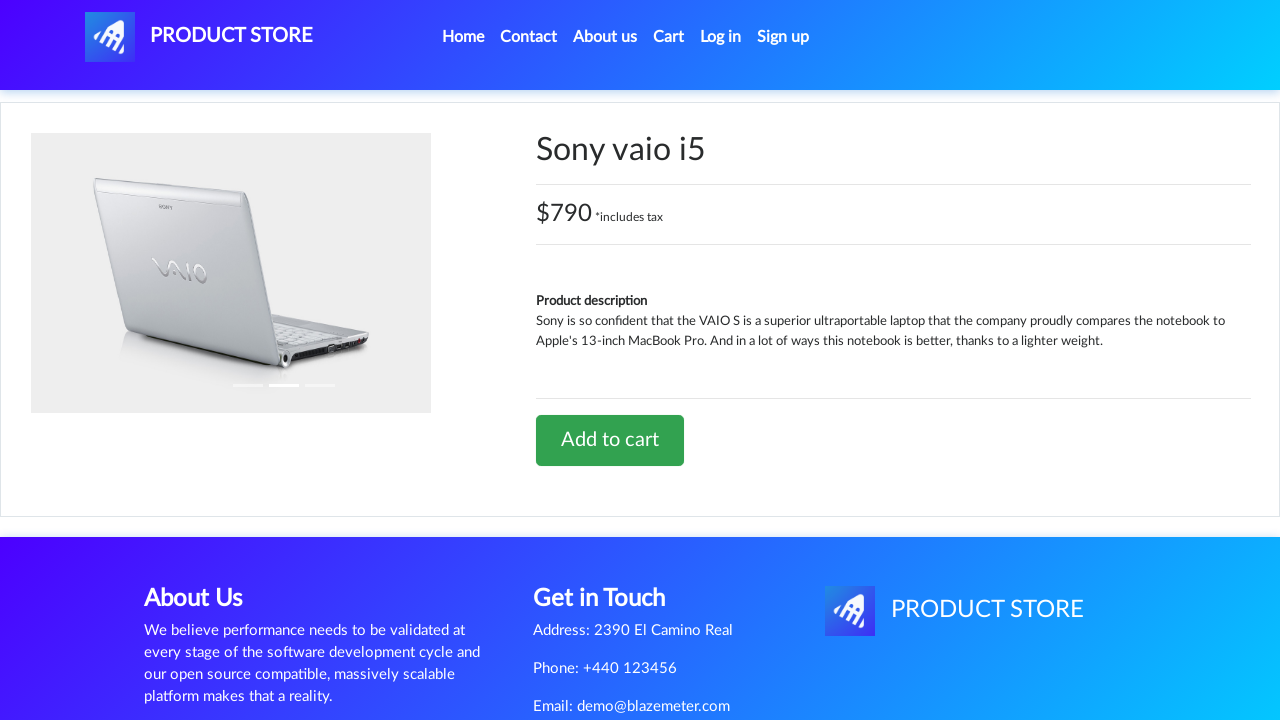

Waited for alert popup
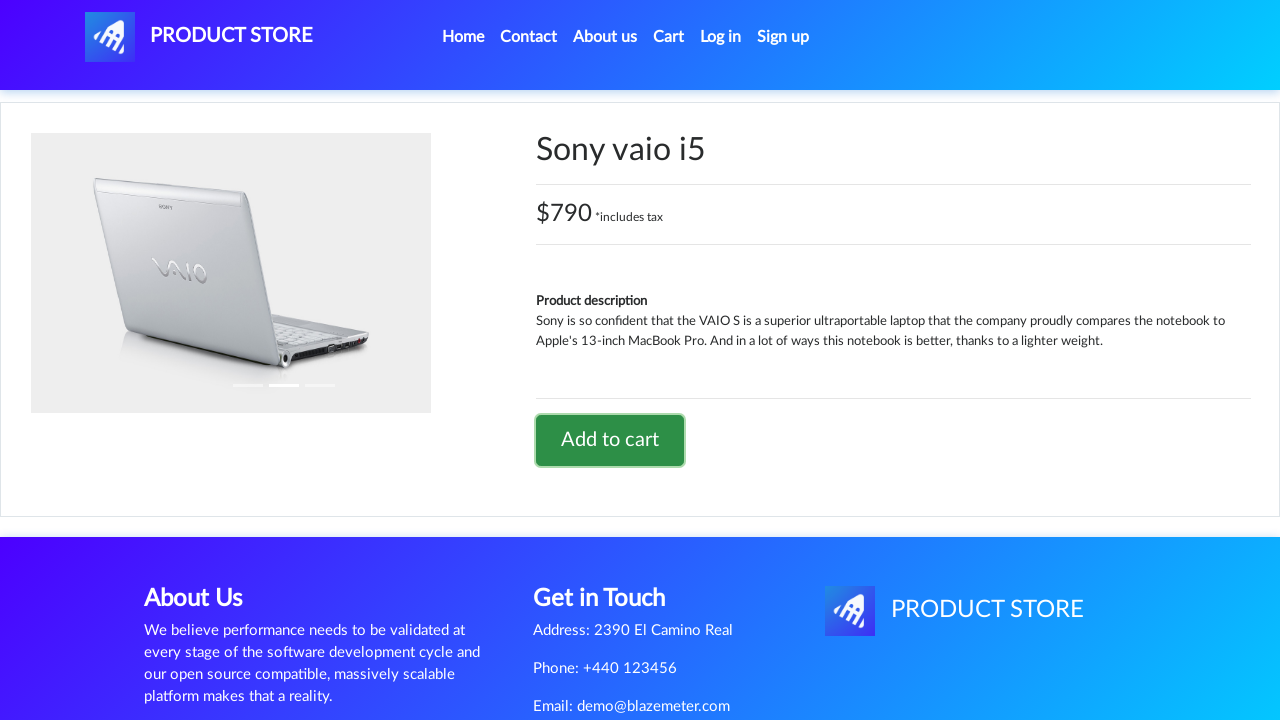

Accepted alert popup confirming product added to cart
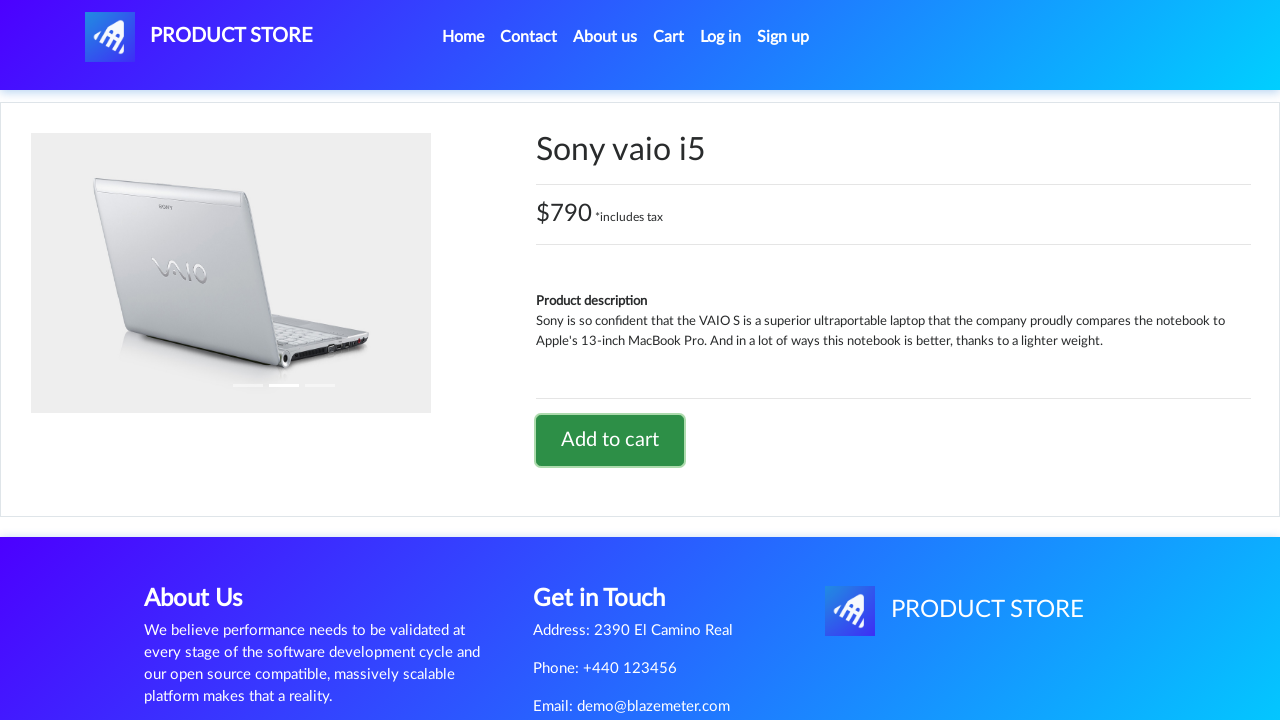

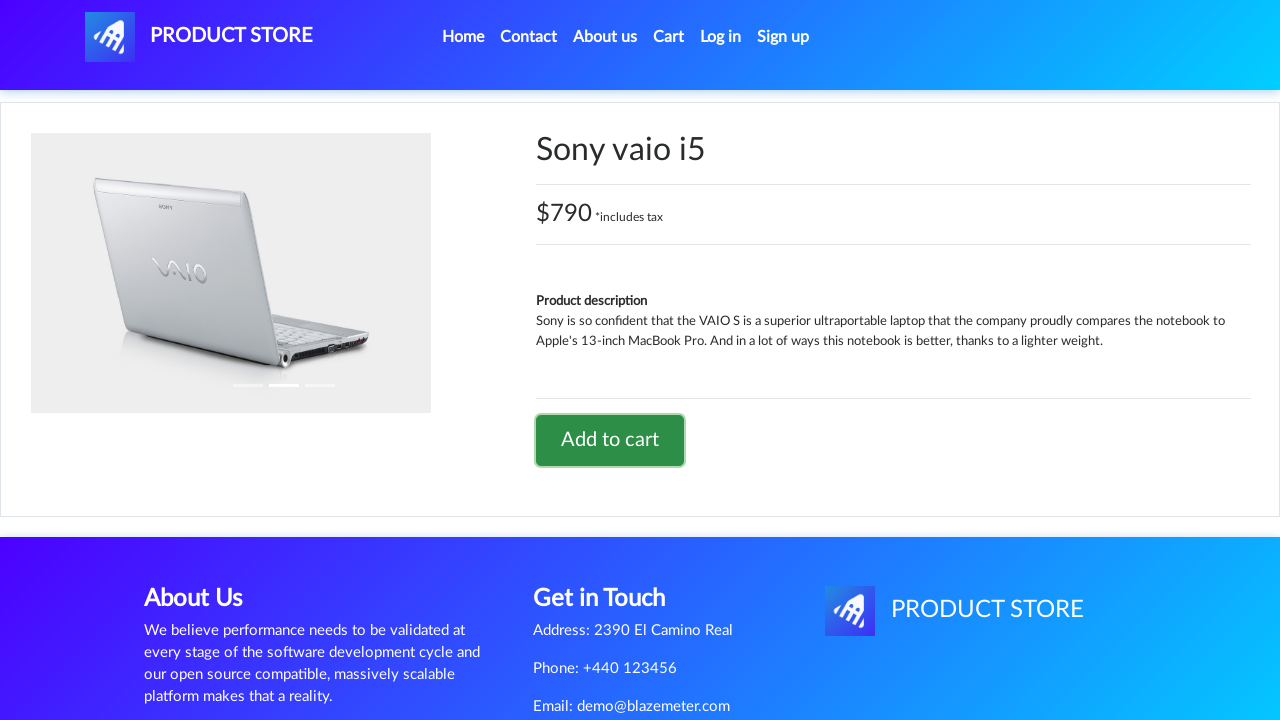